Tests checkbox functionality by clicking the Senior Citizen Discount checkbox and verifying its selection state on a dropdown practice page.

Starting URL: https://rahulshettyacademy.com/dropdownsPractise

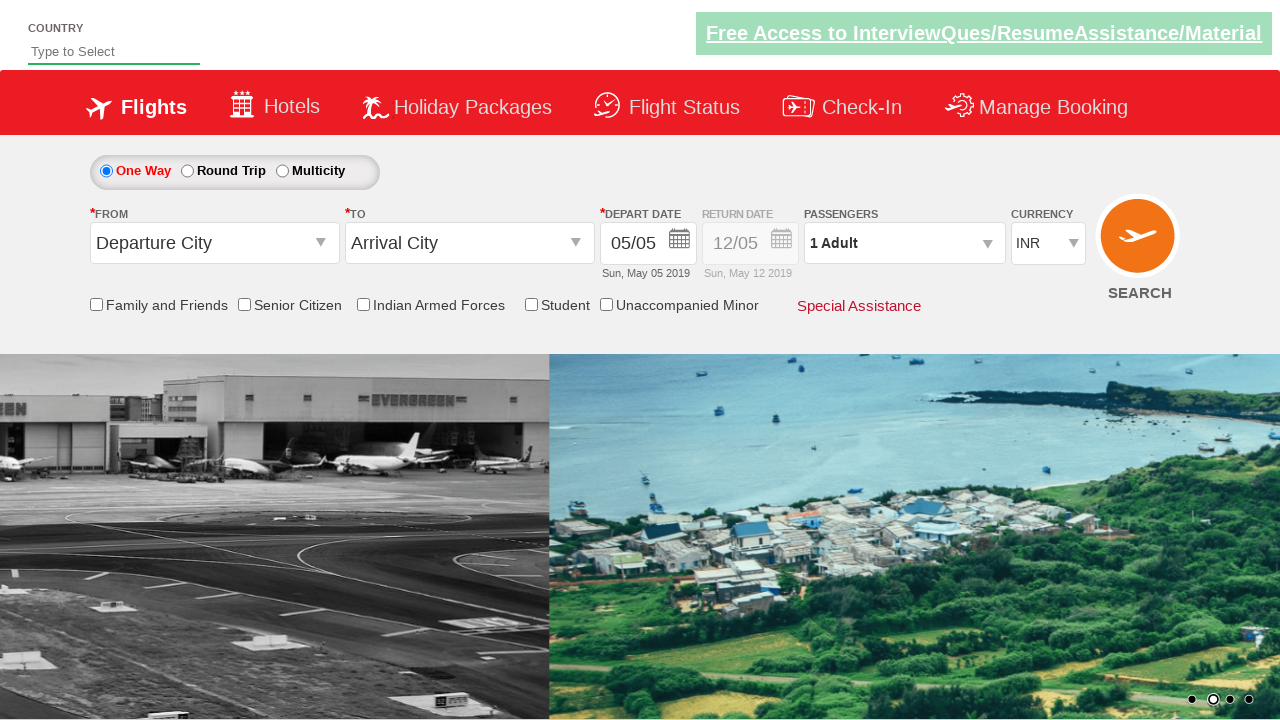

Waited for Senior Citizen Discount checkbox to be visible
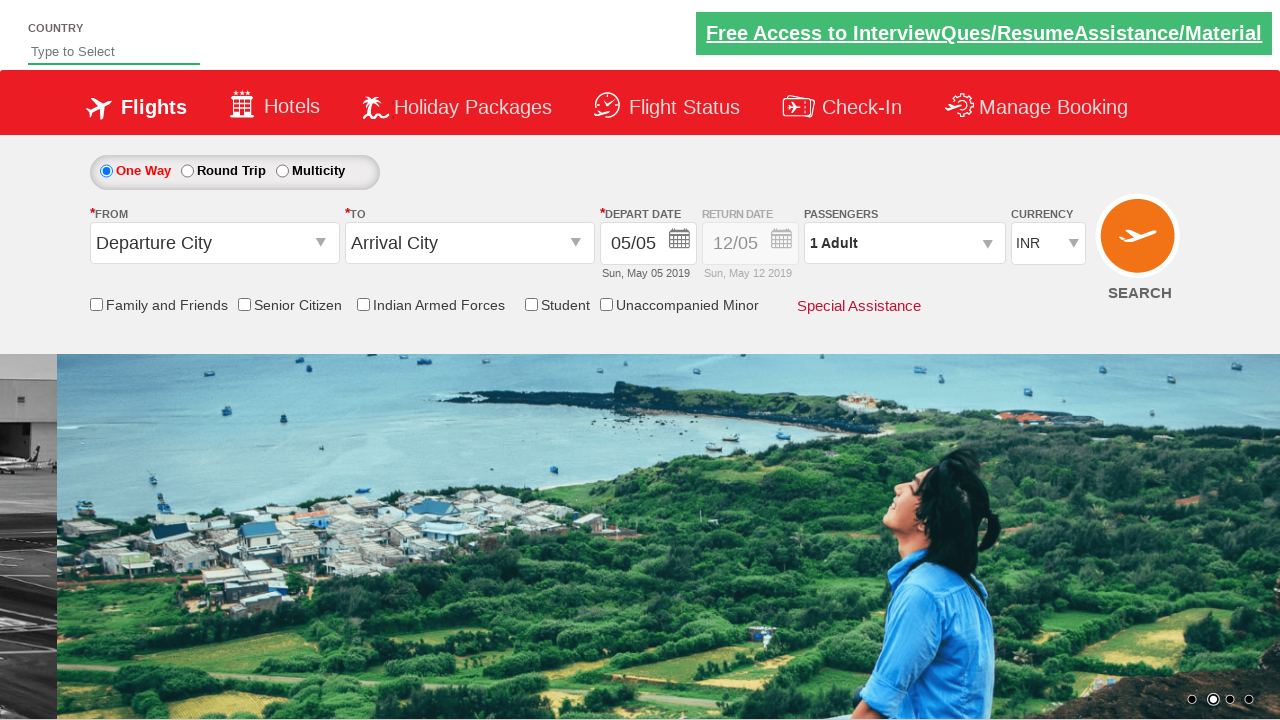

Checked initial state of Senior Citizen Discount checkbox: False
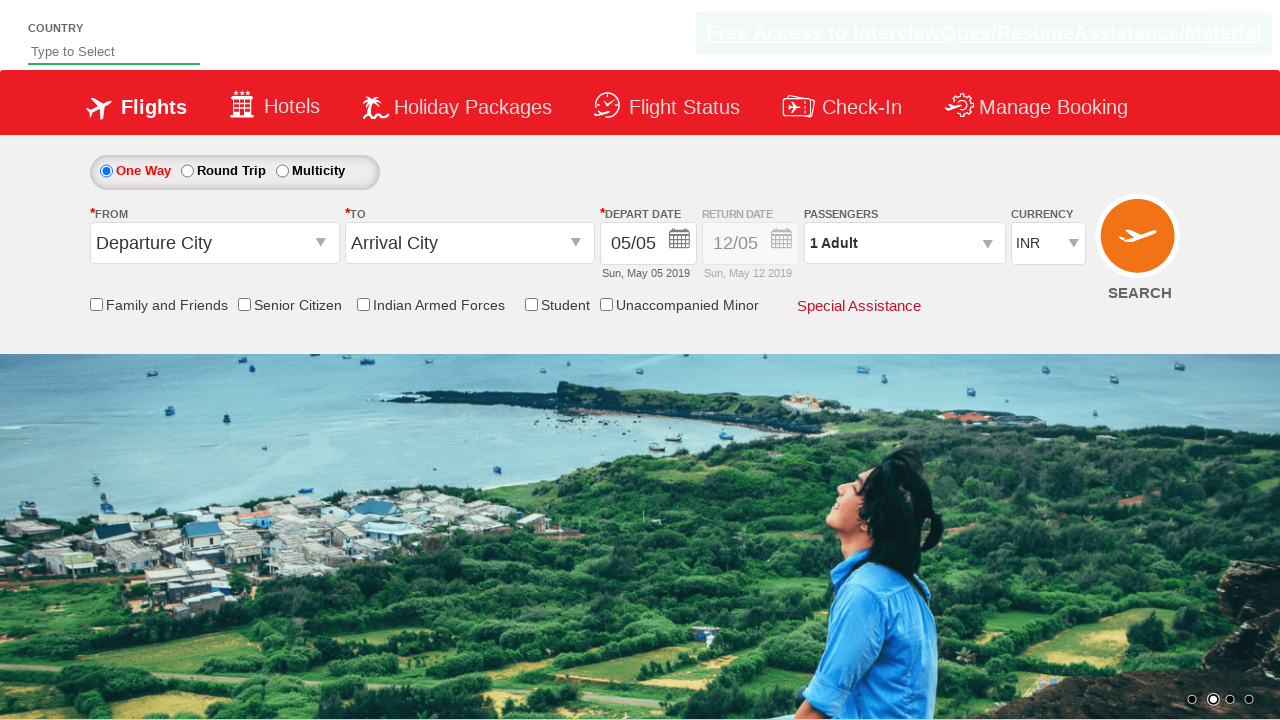

Clicked the Senior Citizen Discount checkbox at (244, 304) on input[id*='SeniorCitizenDiscount']
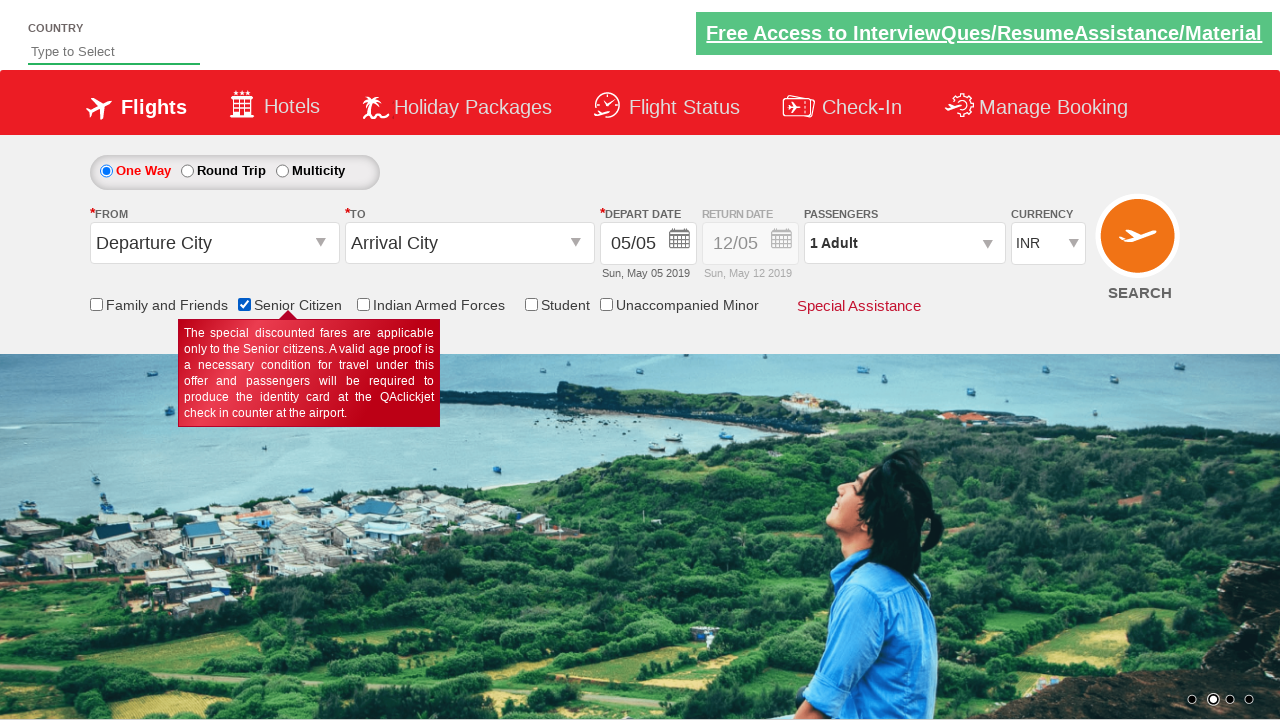

Verified Senior Citizen Discount checkbox is now selected: True
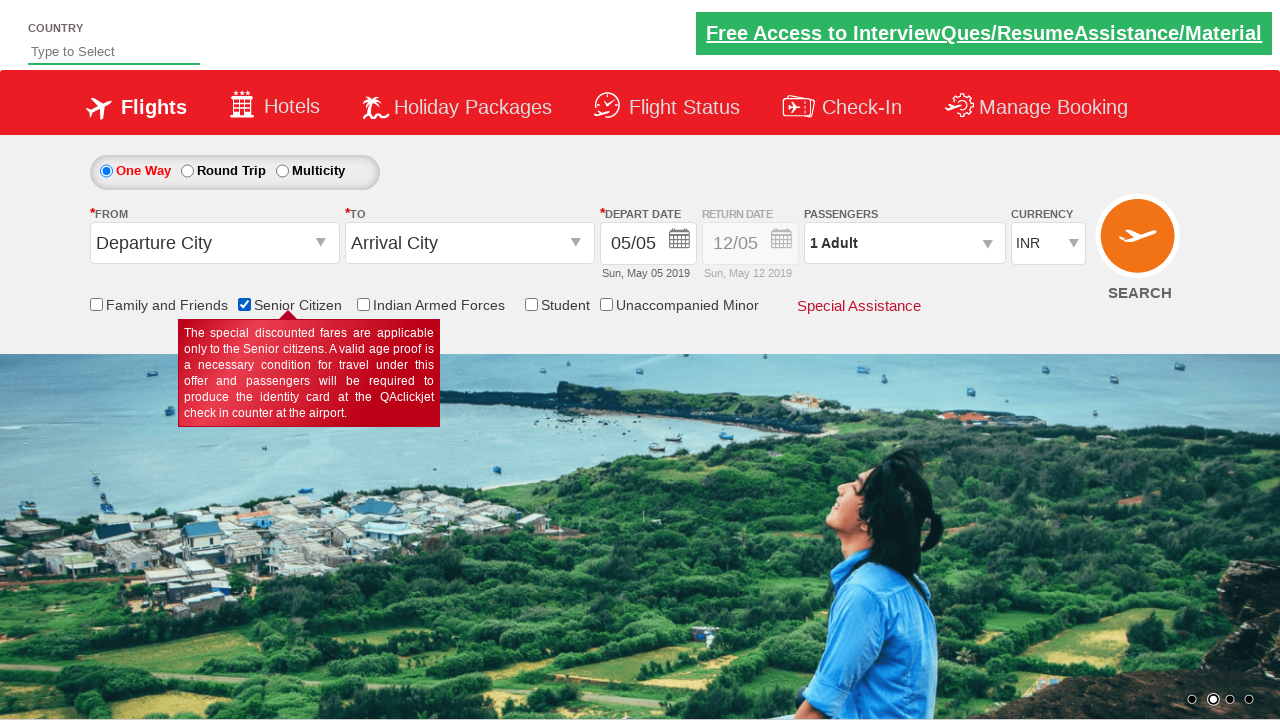

Retrieved total checkbox count on page: 6
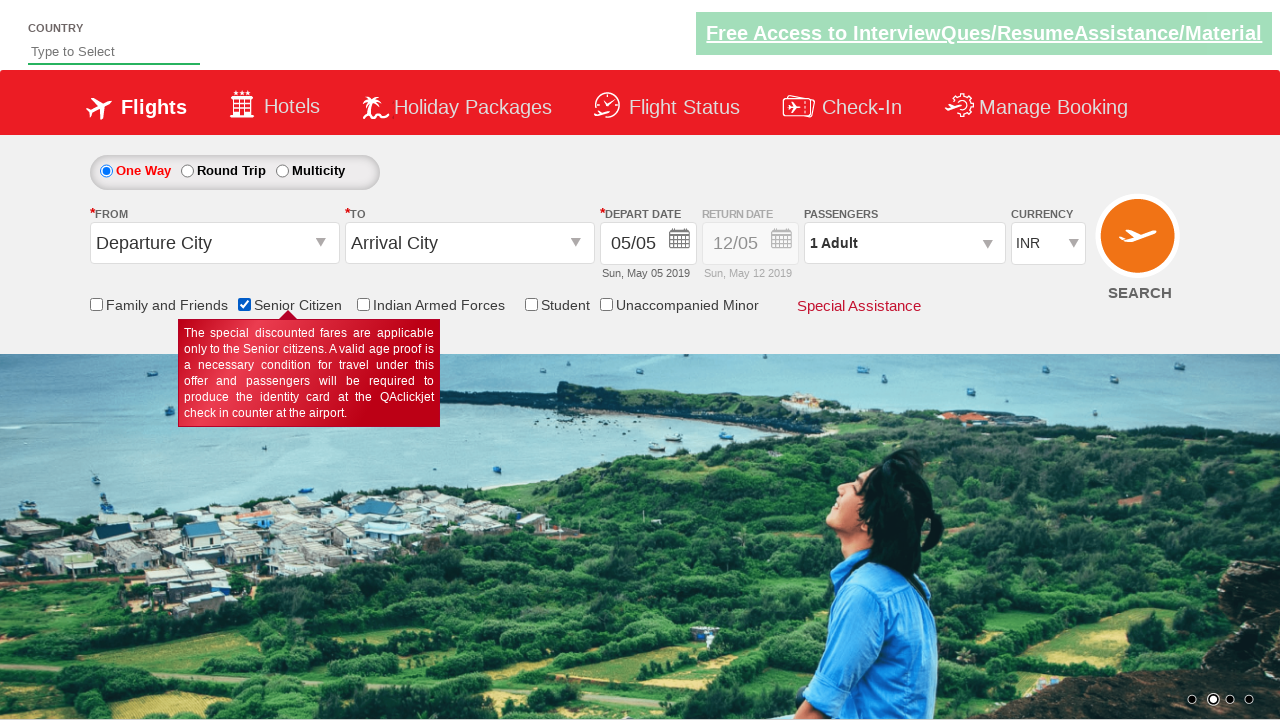

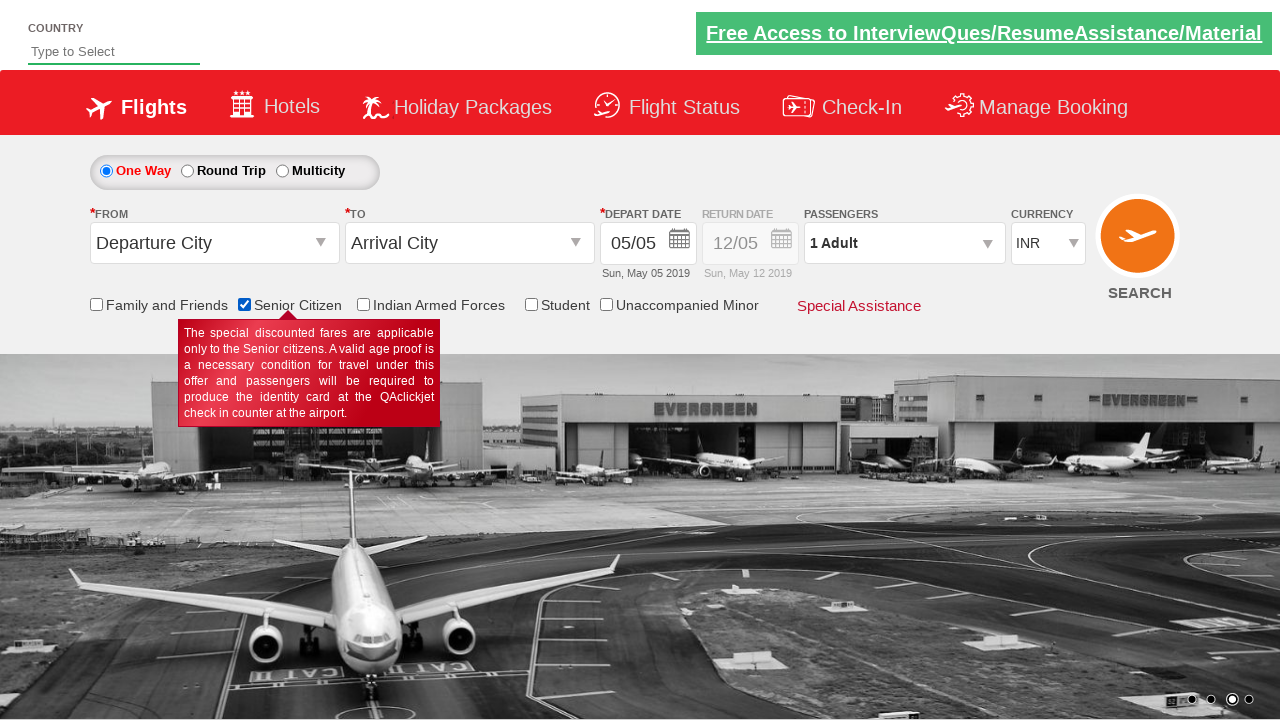